Tests JavaScript alert handling by clicking to trigger an alert with a textbox, entering text into the alert, and accepting it.

Starting URL: http://demo.automationtesting.in/Alerts.html

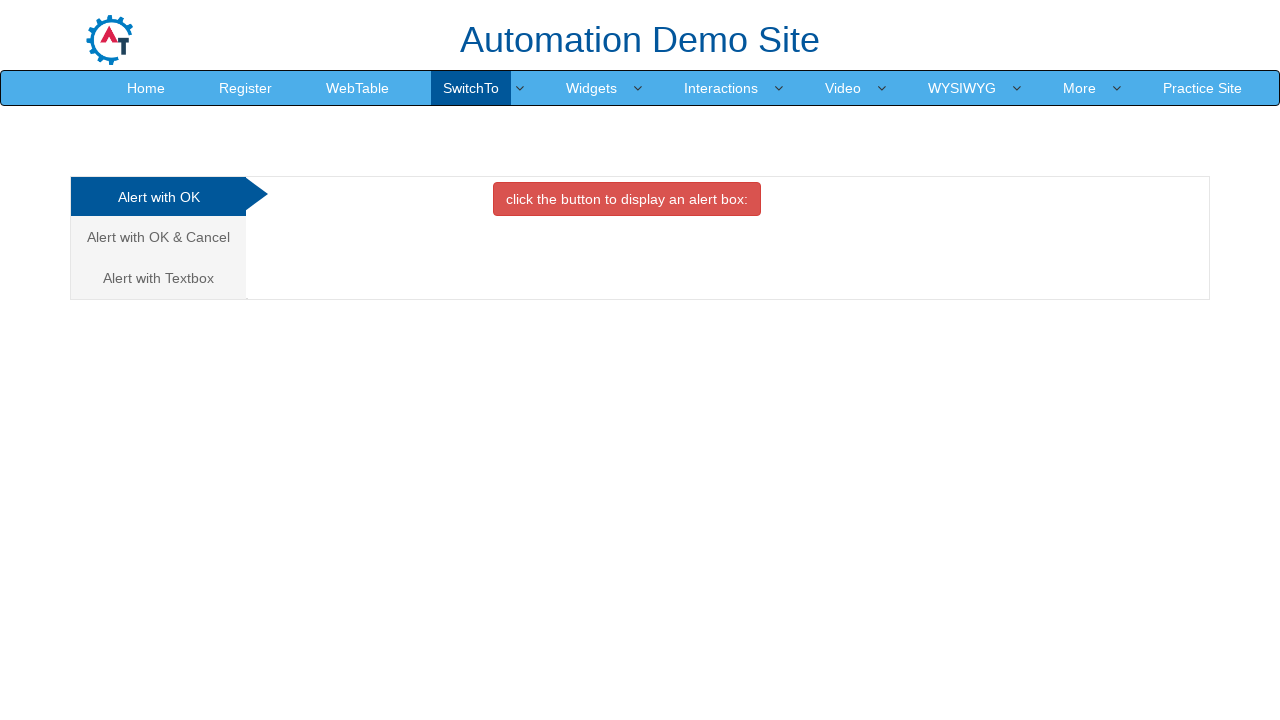

Clicked on 'Alert with Textbox' tab/link at (158, 278) on xpath=//a[text()='Alert with Textbox ']
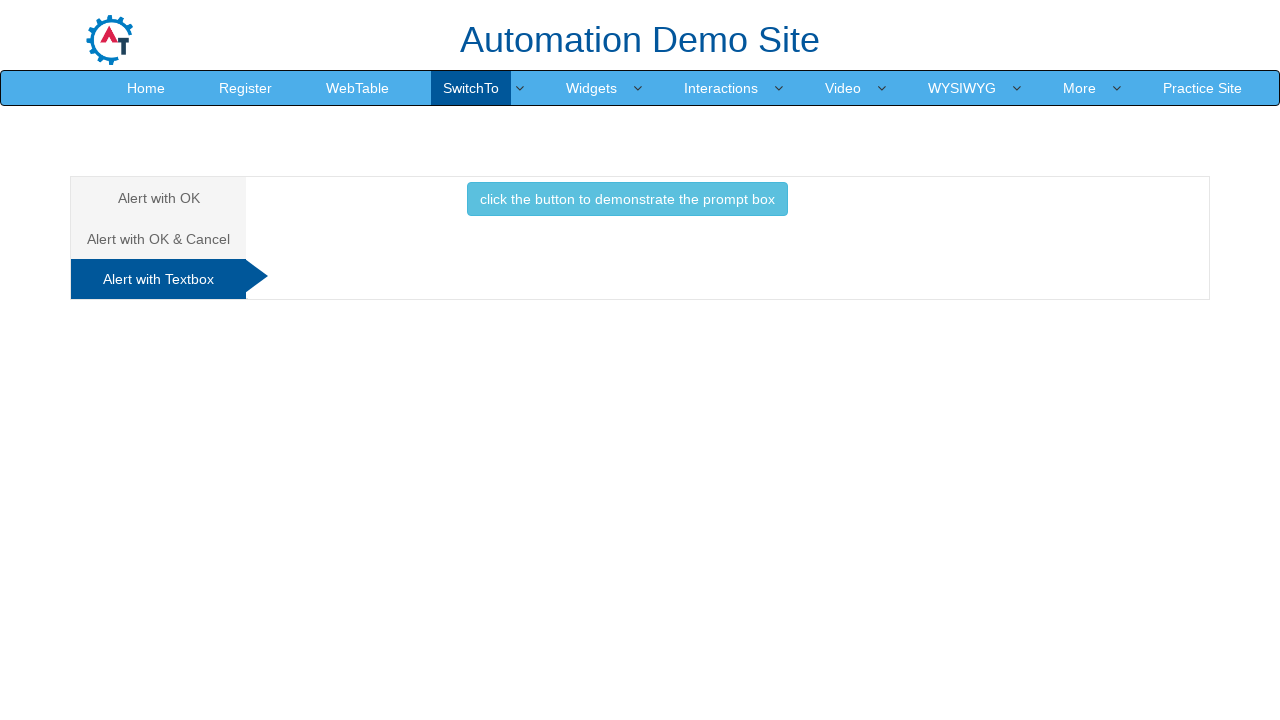

Clicked button to trigger alert at (627, 199) on .btn.btn-info
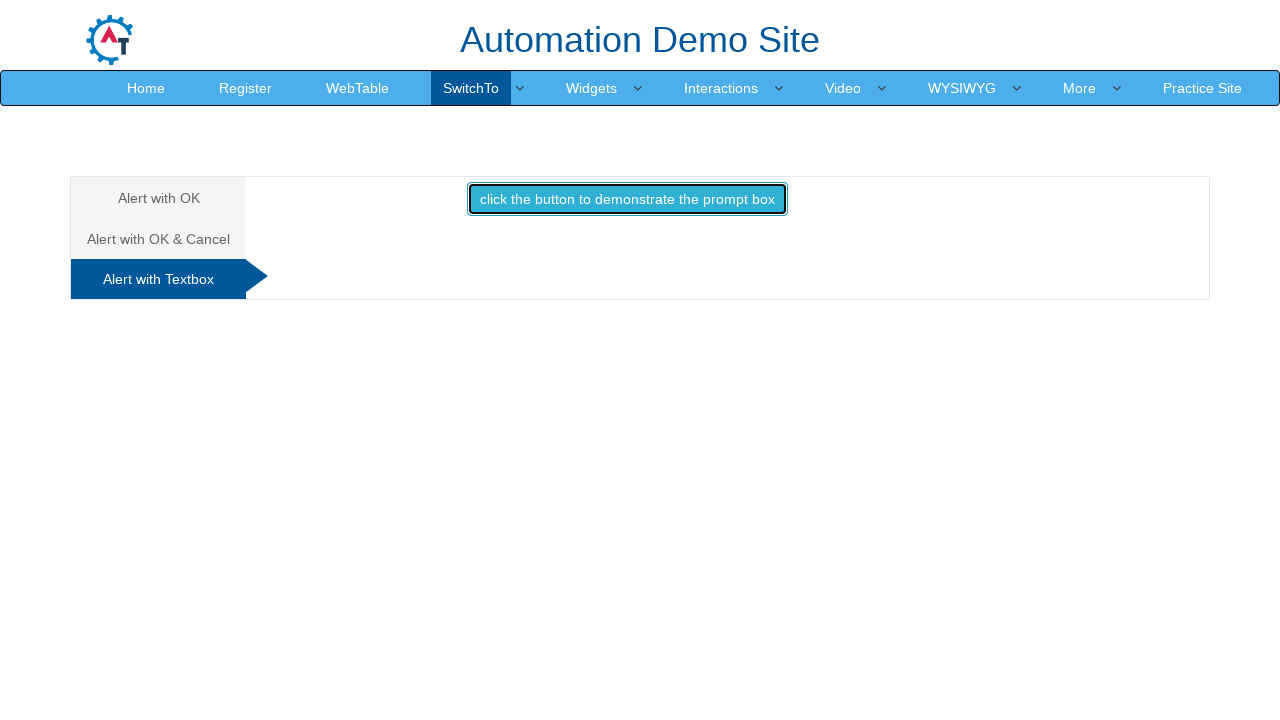

Set up dialog handler to accept prompt with 'test text'
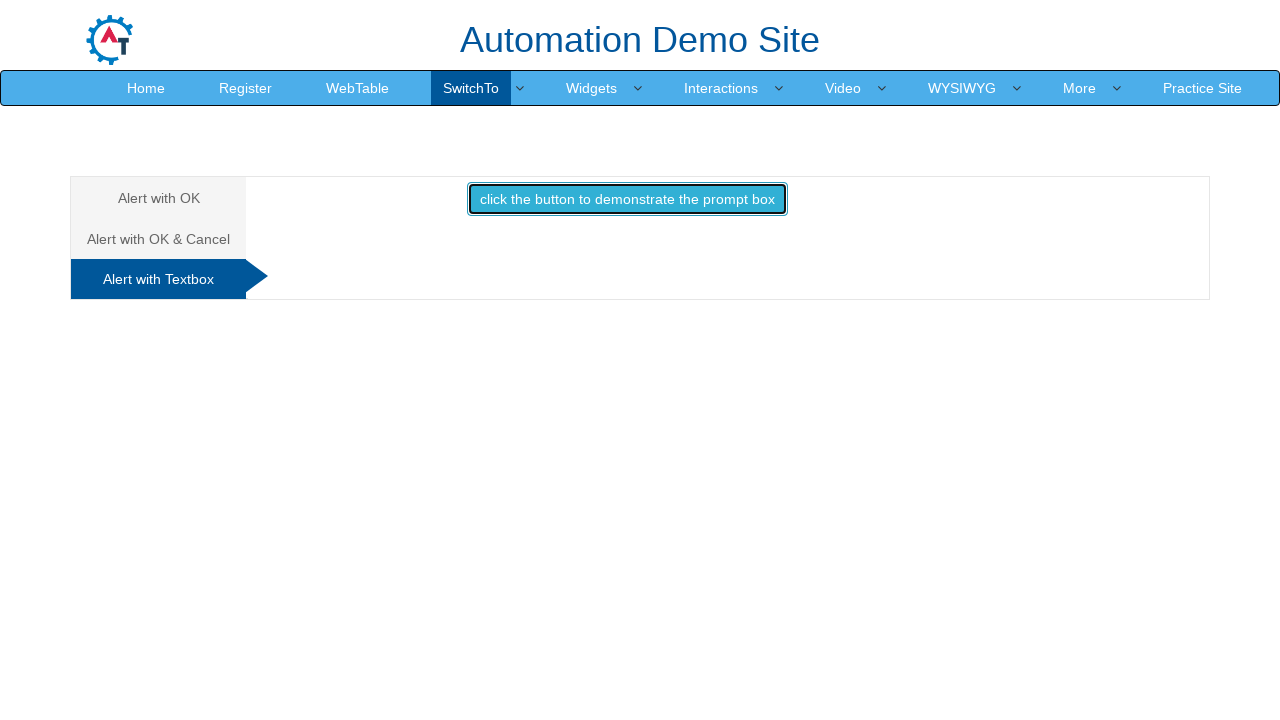

Removed previous dialog listener if it existed
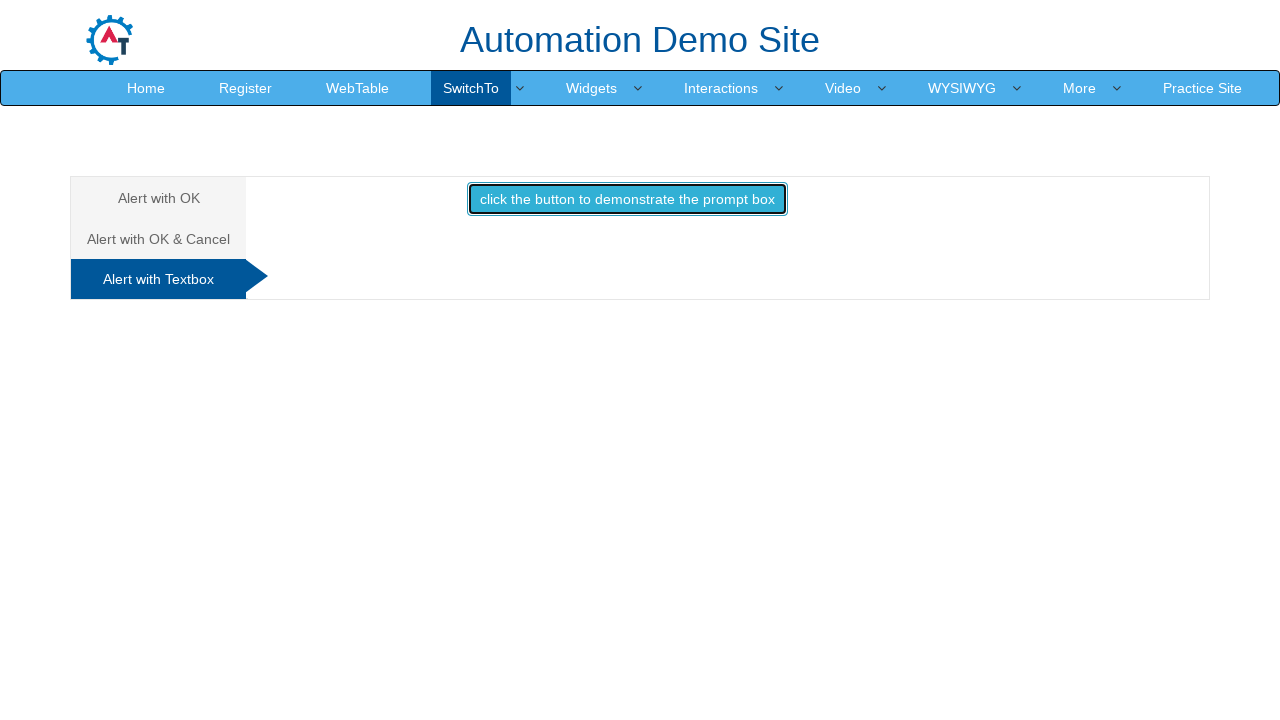

Registered dialog handler to accept prompt with 'test text'
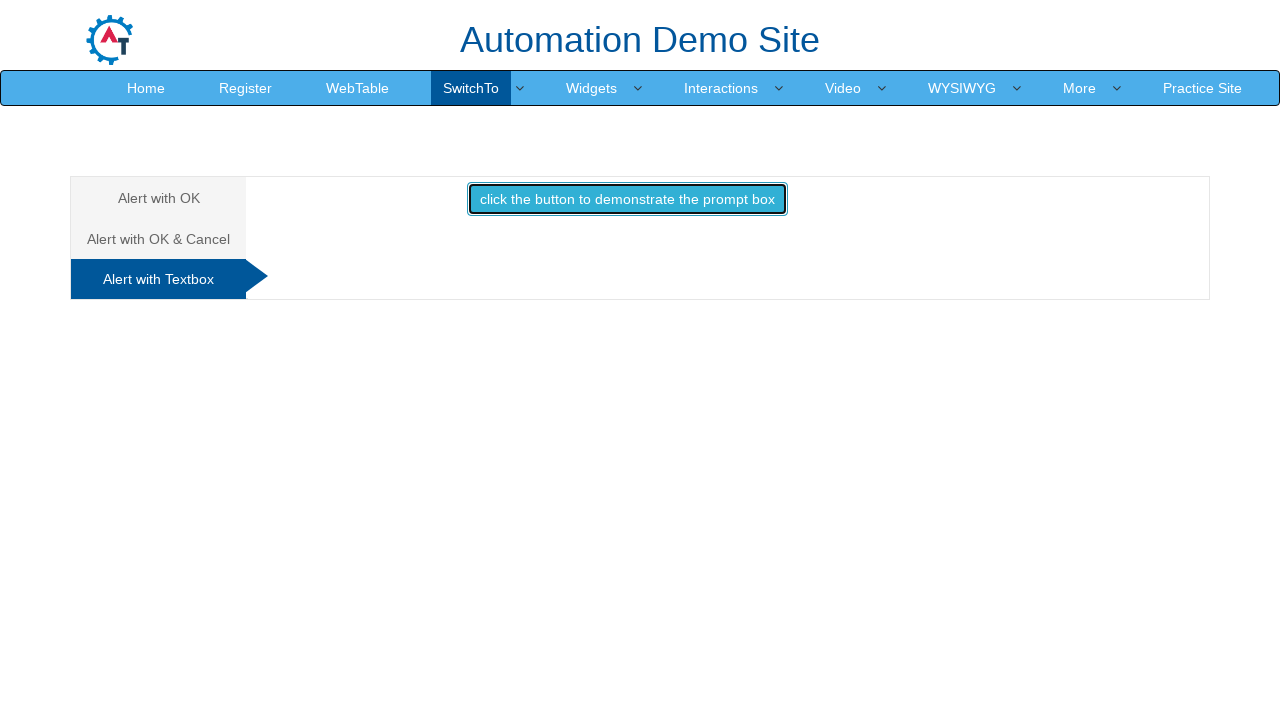

Clicked button to trigger alert with dialog handler ready at (627, 199) on .btn.btn-info
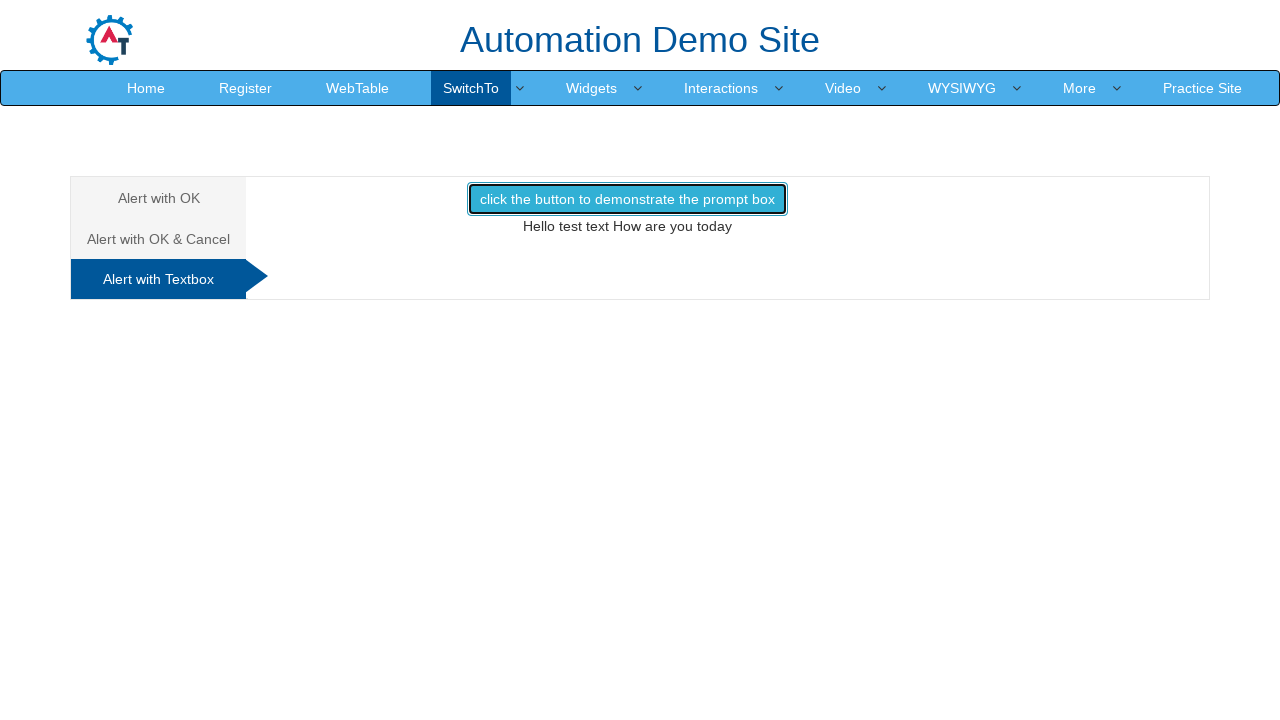

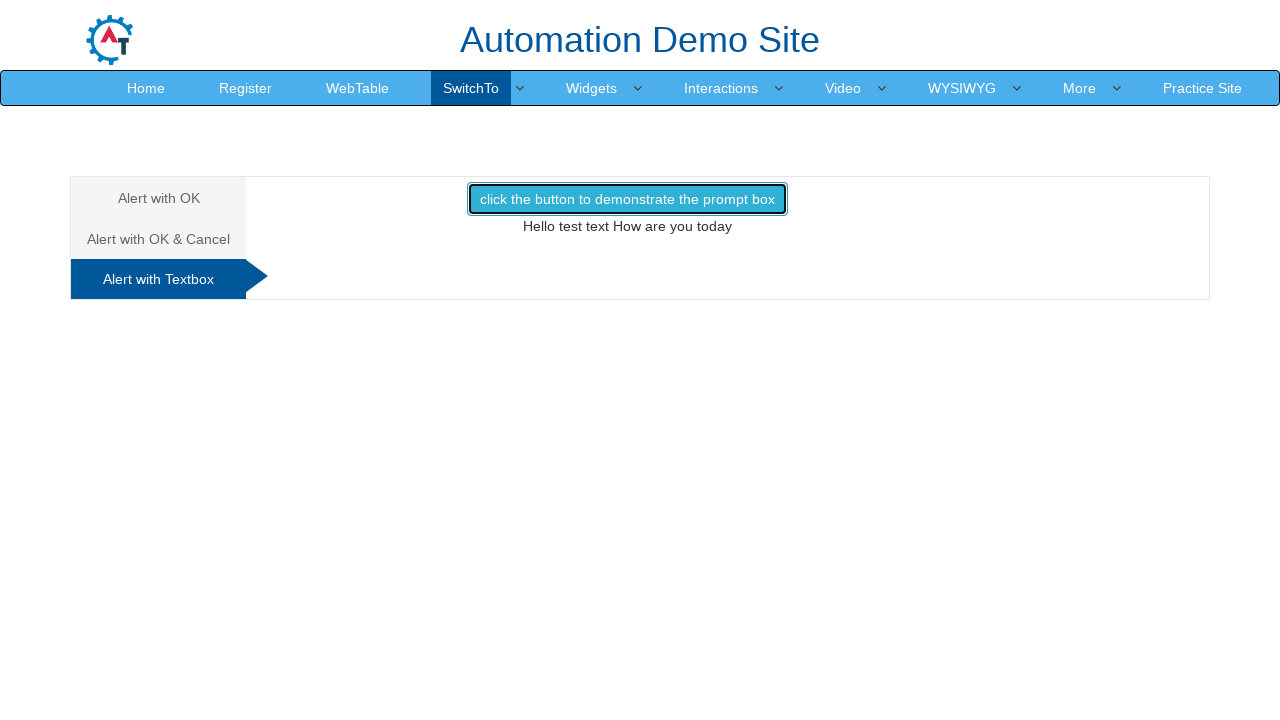